Tests clearing the complete state of all items by checking and then unchecking the toggle all checkbox.

Starting URL: https://demo.playwright.dev/todomvc

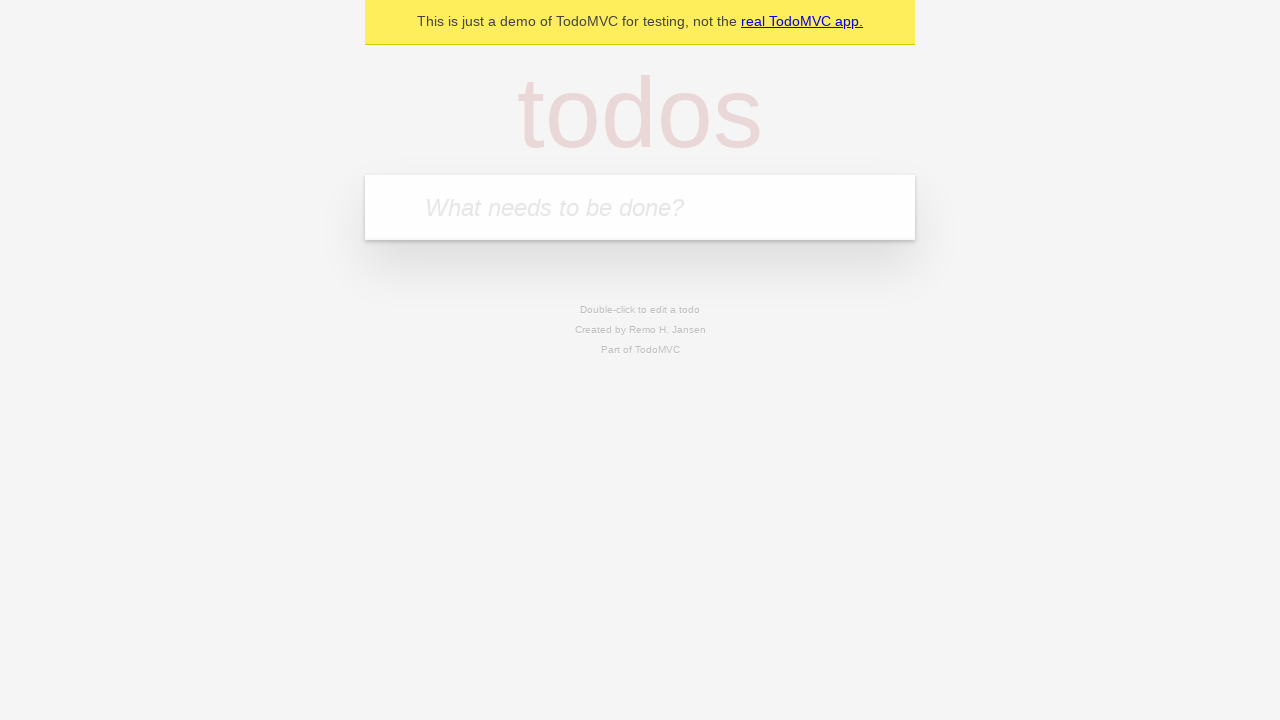

Filled todo input with 'buy some cheese' on internal:attr=[placeholder="What needs to be done?"i]
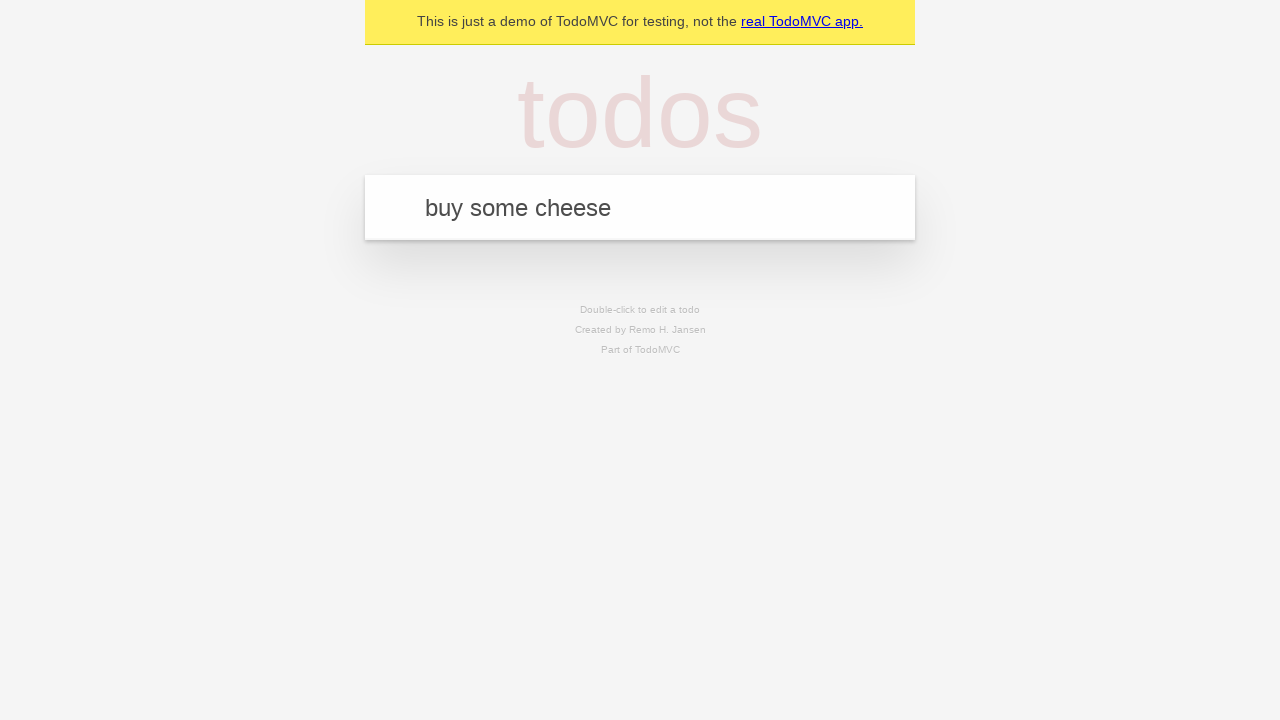

Pressed Enter to add 'buy some cheese' todo on internal:attr=[placeholder="What needs to be done?"i]
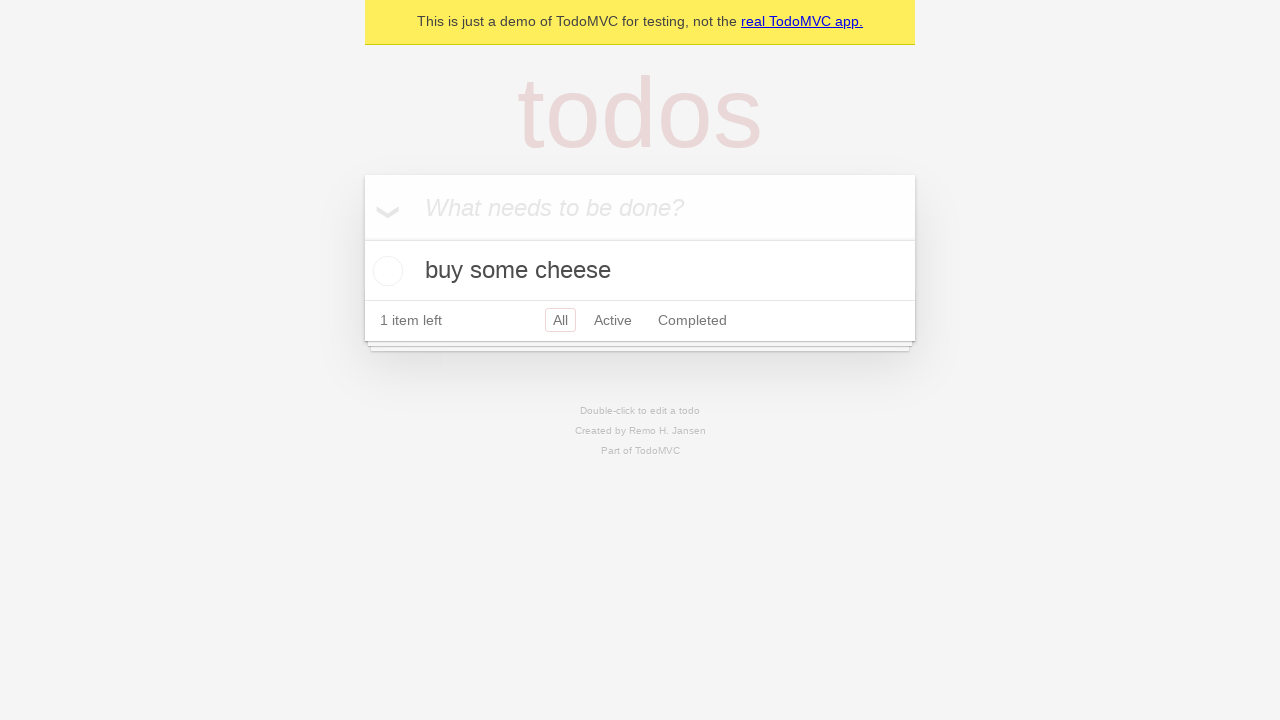

Filled todo input with 'feed the cat' on internal:attr=[placeholder="What needs to be done?"i]
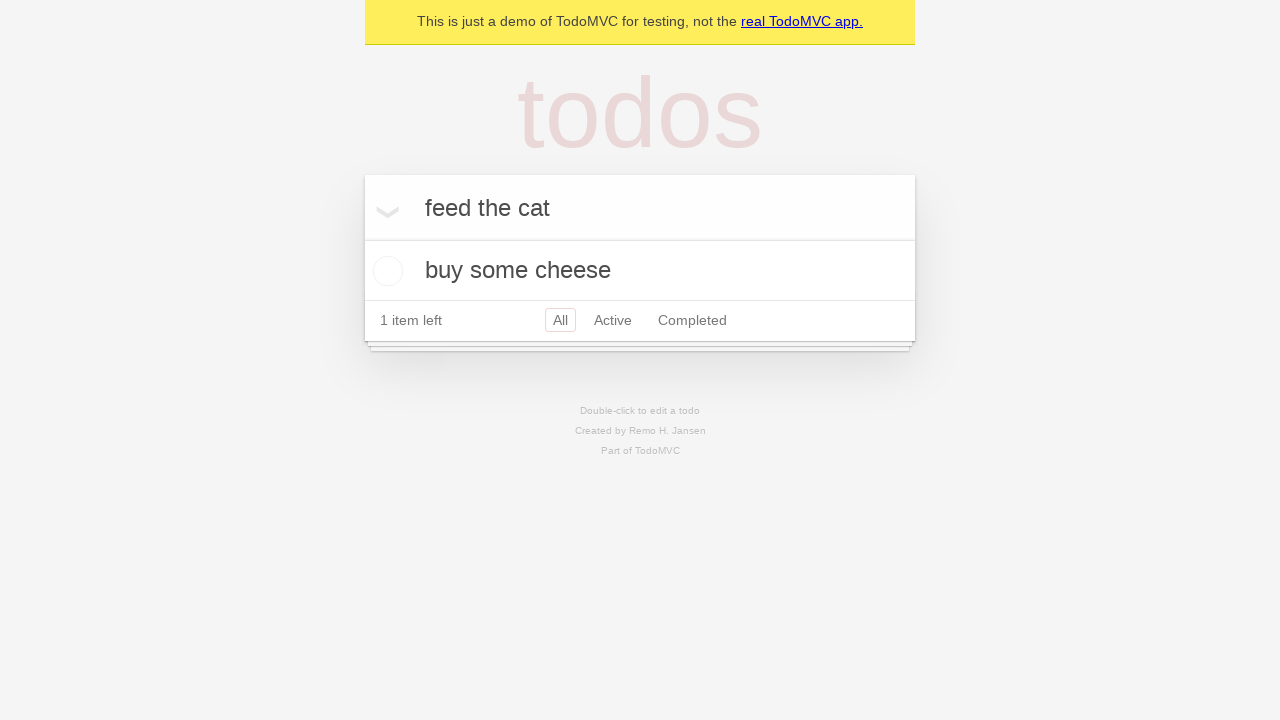

Pressed Enter to add 'feed the cat' todo on internal:attr=[placeholder="What needs to be done?"i]
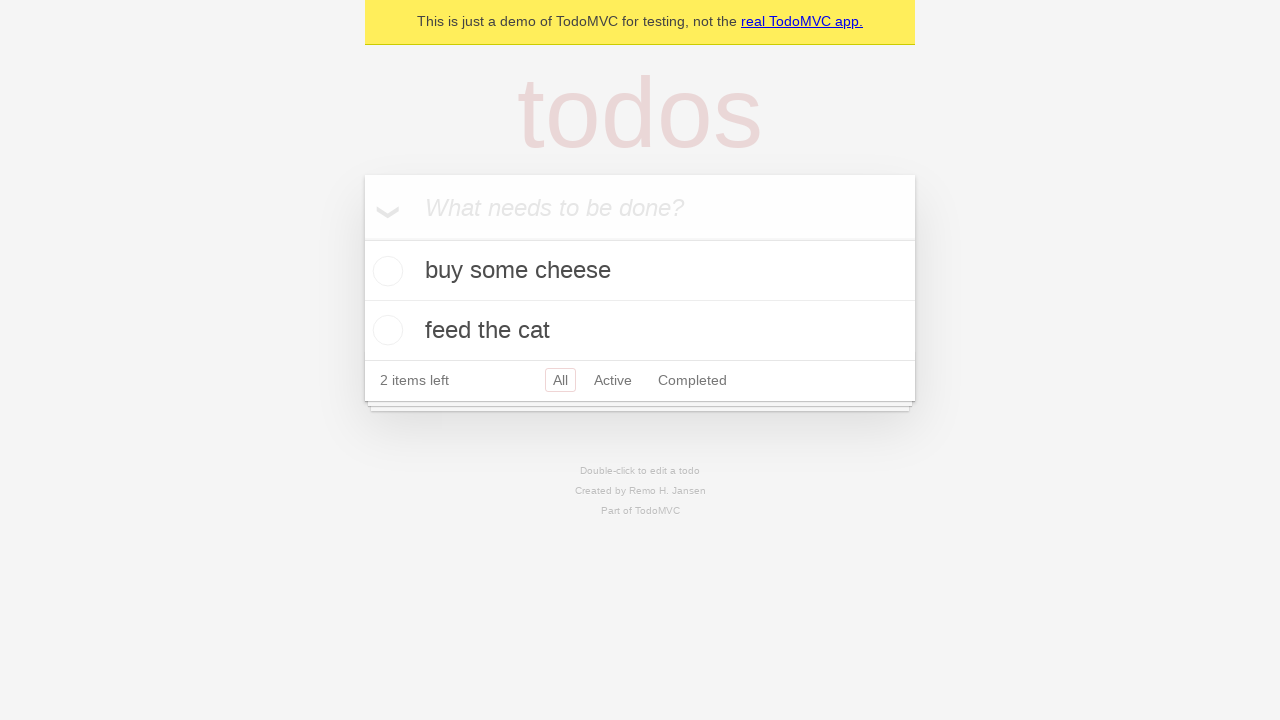

Filled todo input with 'book a doctors appointment' on internal:attr=[placeholder="What needs to be done?"i]
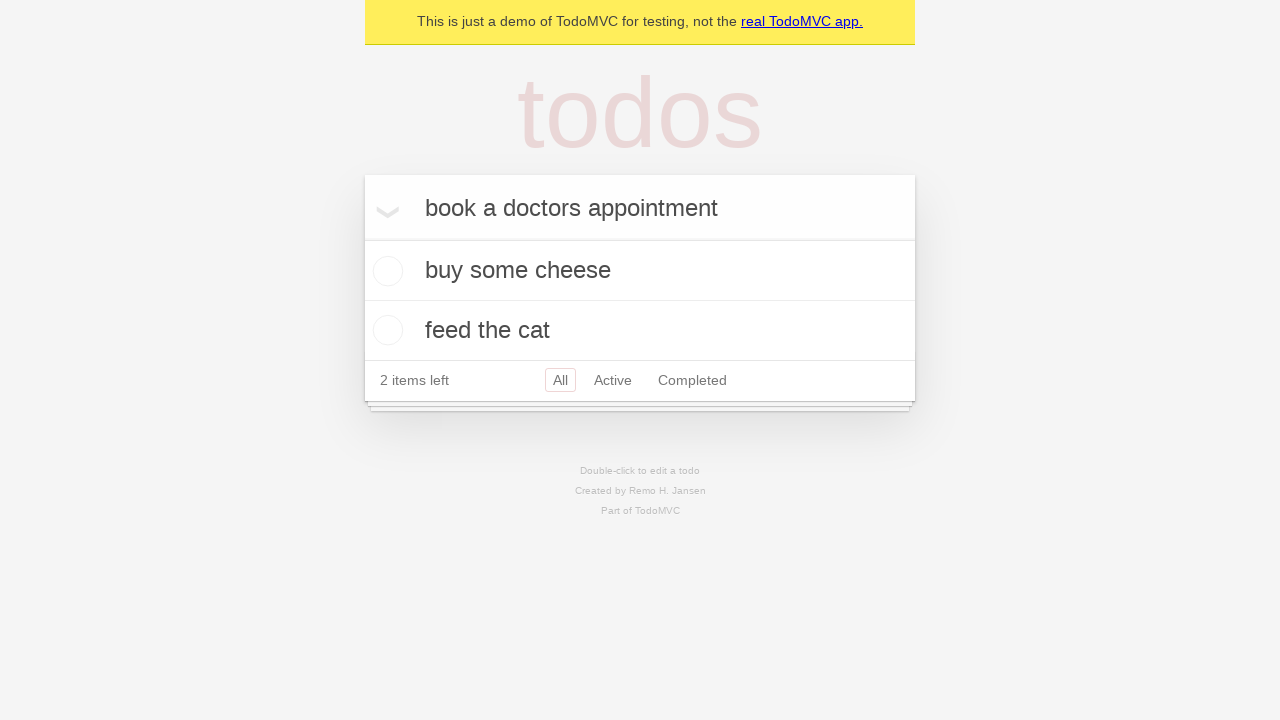

Pressed Enter to add 'book a doctors appointment' todo on internal:attr=[placeholder="What needs to be done?"i]
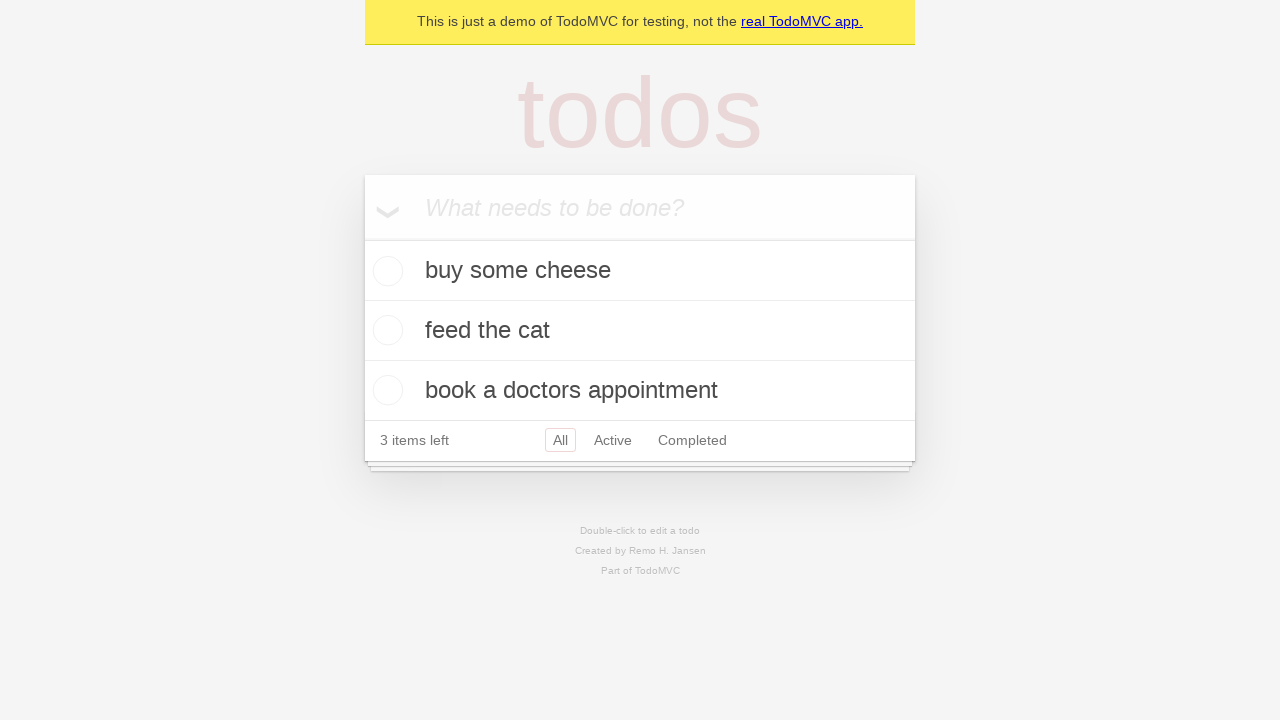

Checked the 'Mark all as complete' toggle to mark all todos as complete at (362, 238) on internal:label="Mark all as complete"i
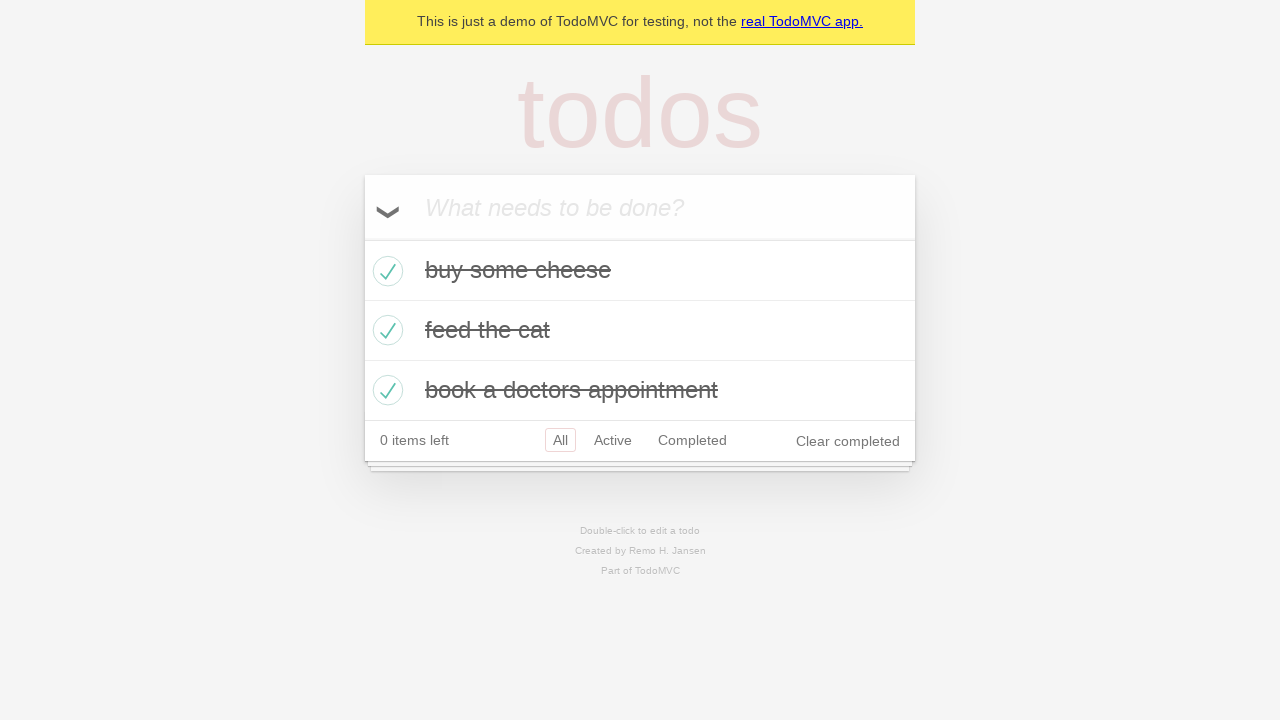

Unchecked the 'Mark all as complete' toggle to clear complete state of all todos at (362, 238) on internal:label="Mark all as complete"i
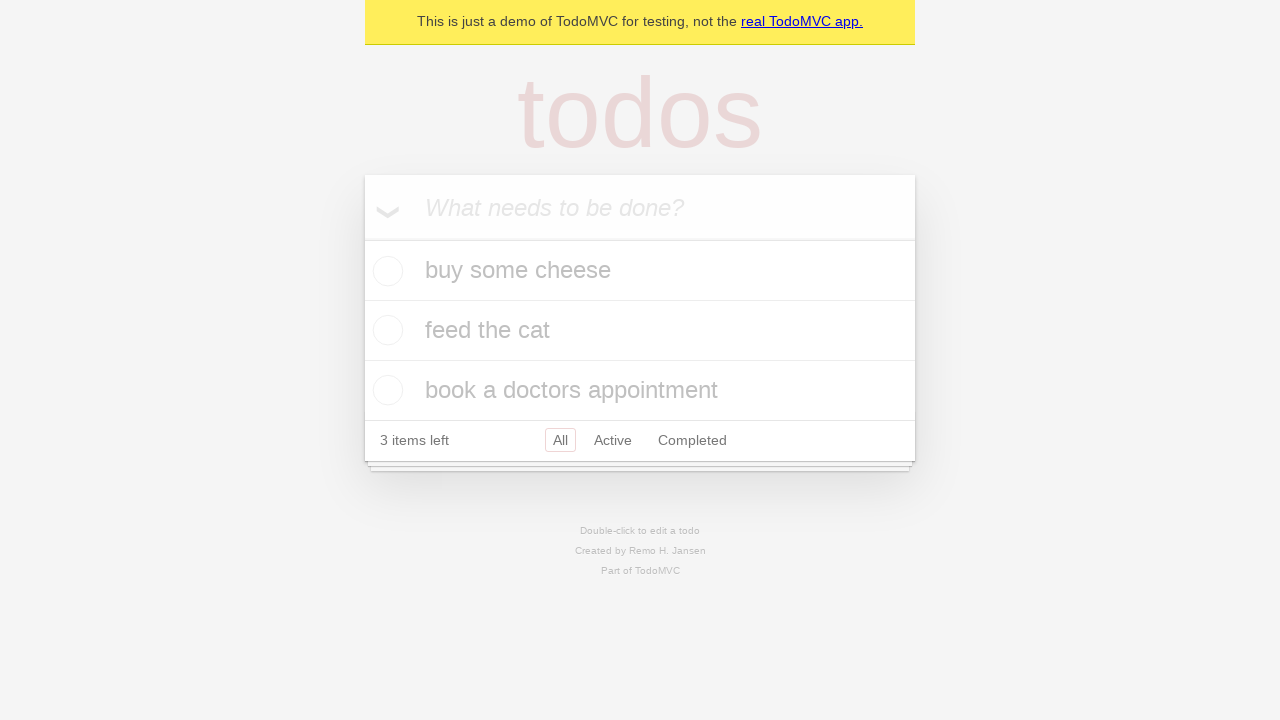

Waited 500ms for completed class to be removed from items
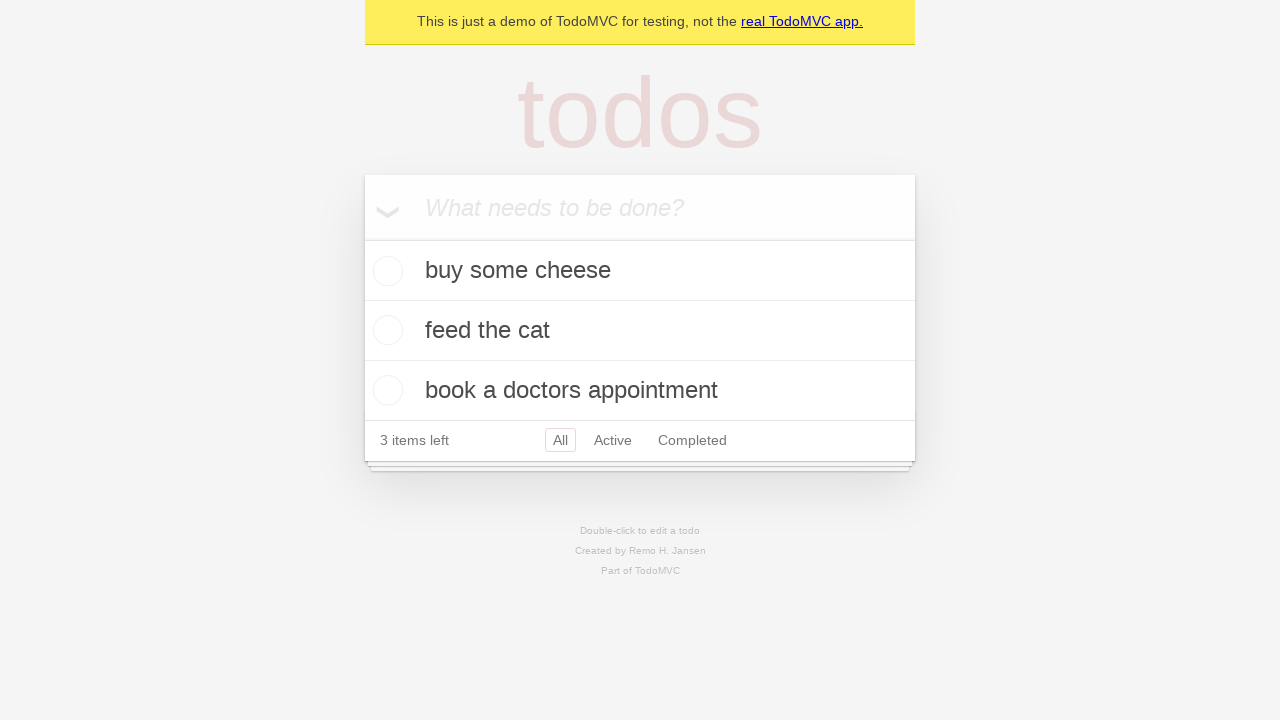

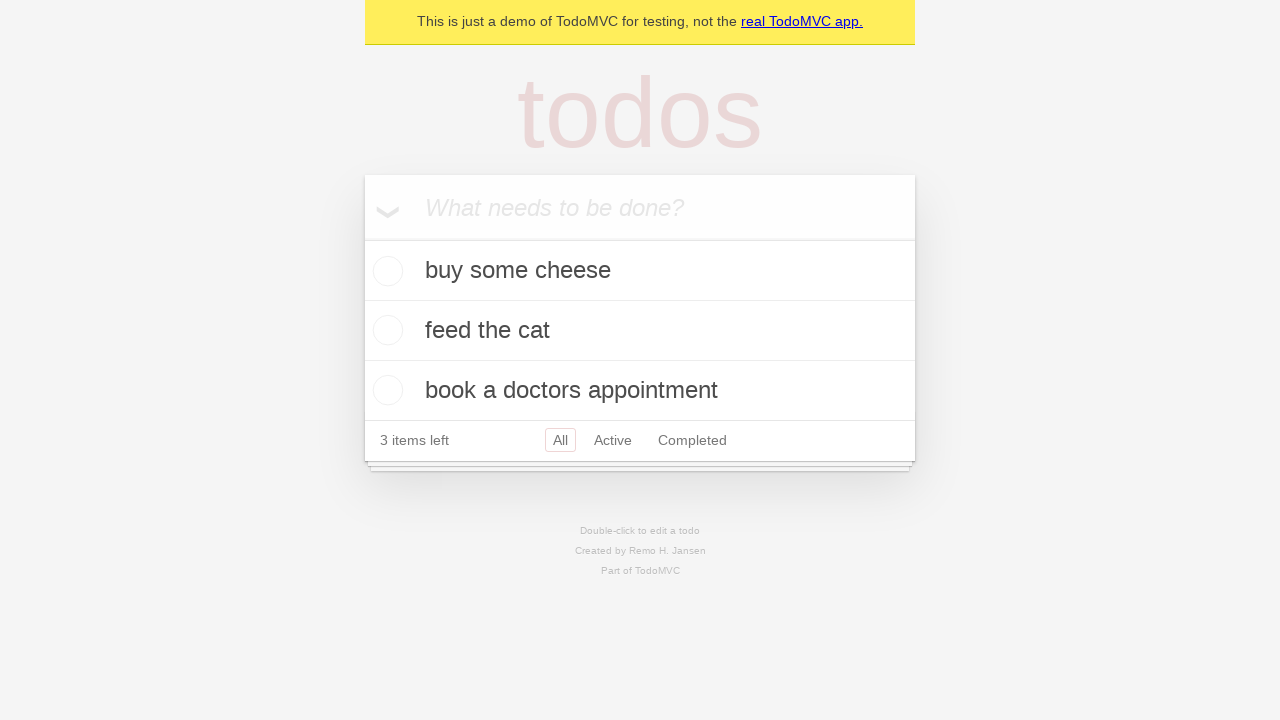